Navigates to the Guru99 demo homepage and verifies the page loads by waiting for the page to be fully rendered.

Starting URL: http://demo.guru99.com/test/guru99home/

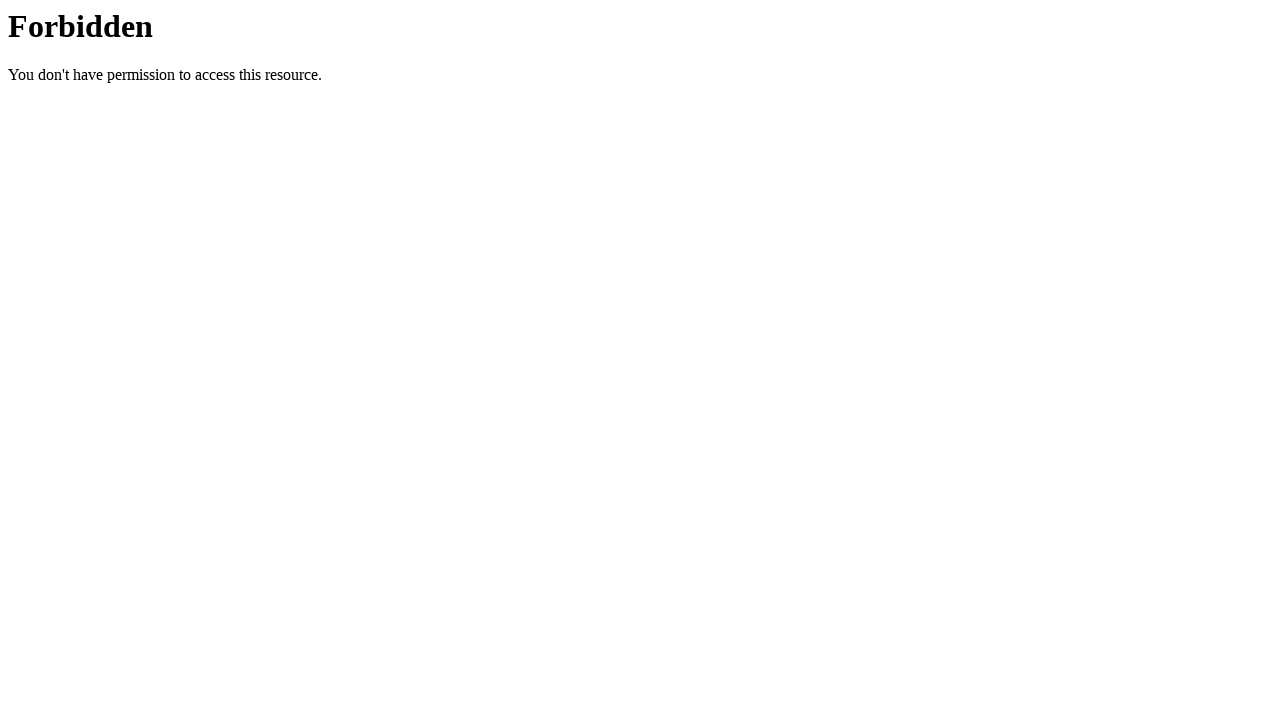

Set viewport size to 1920x1080
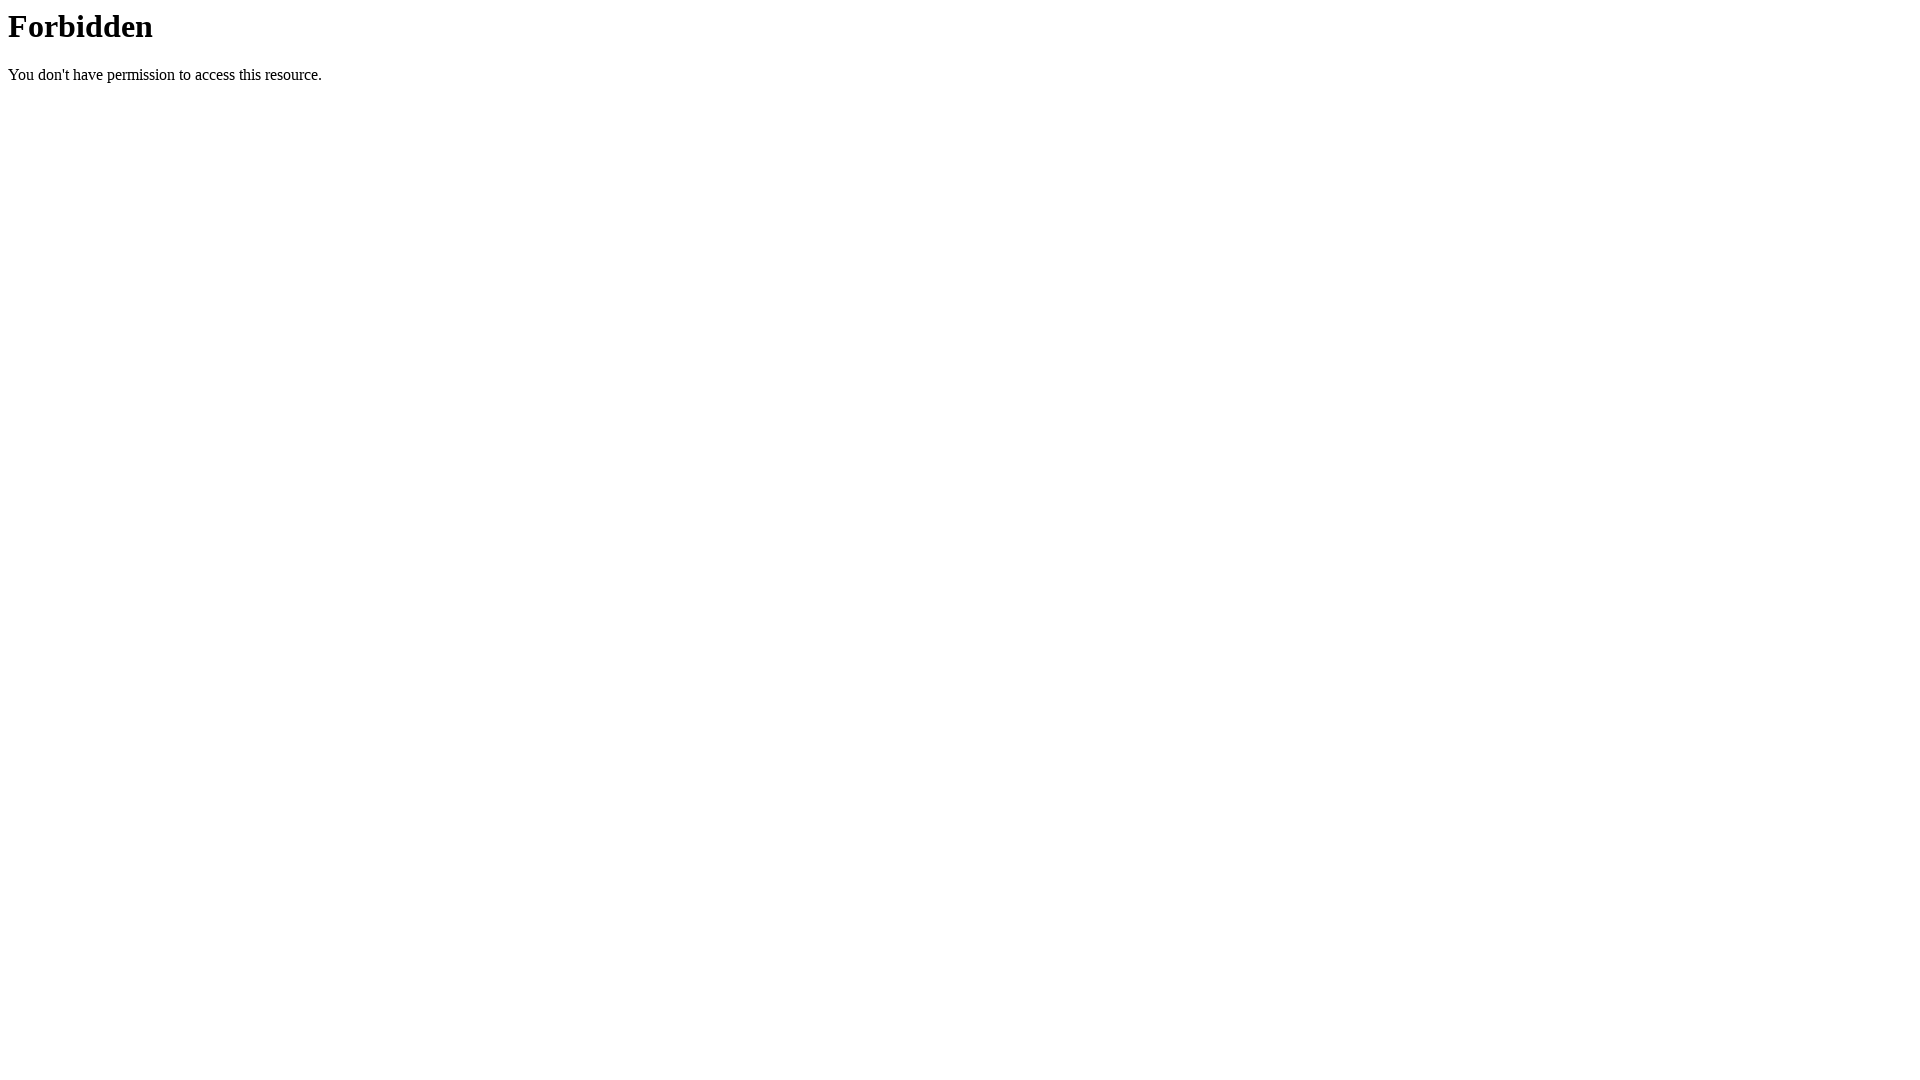

Page fully loaded - networkidle state reached
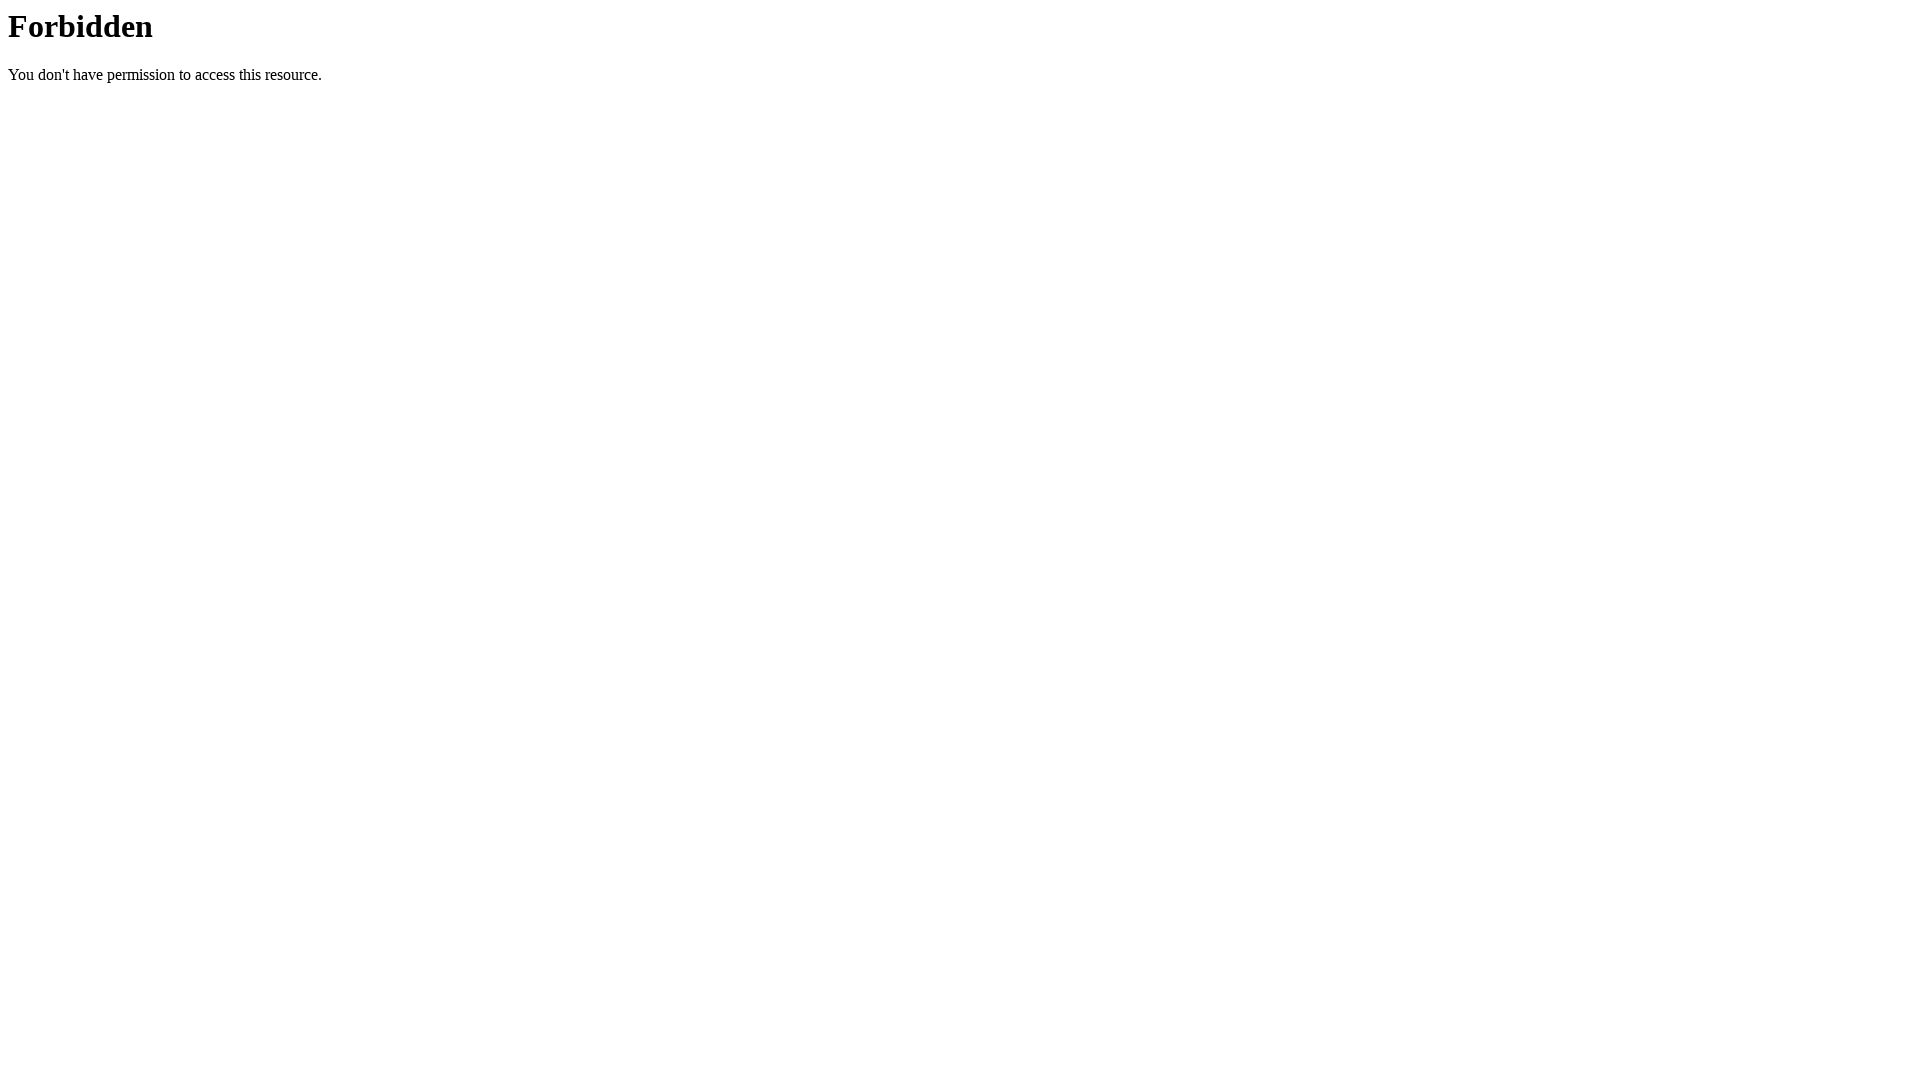

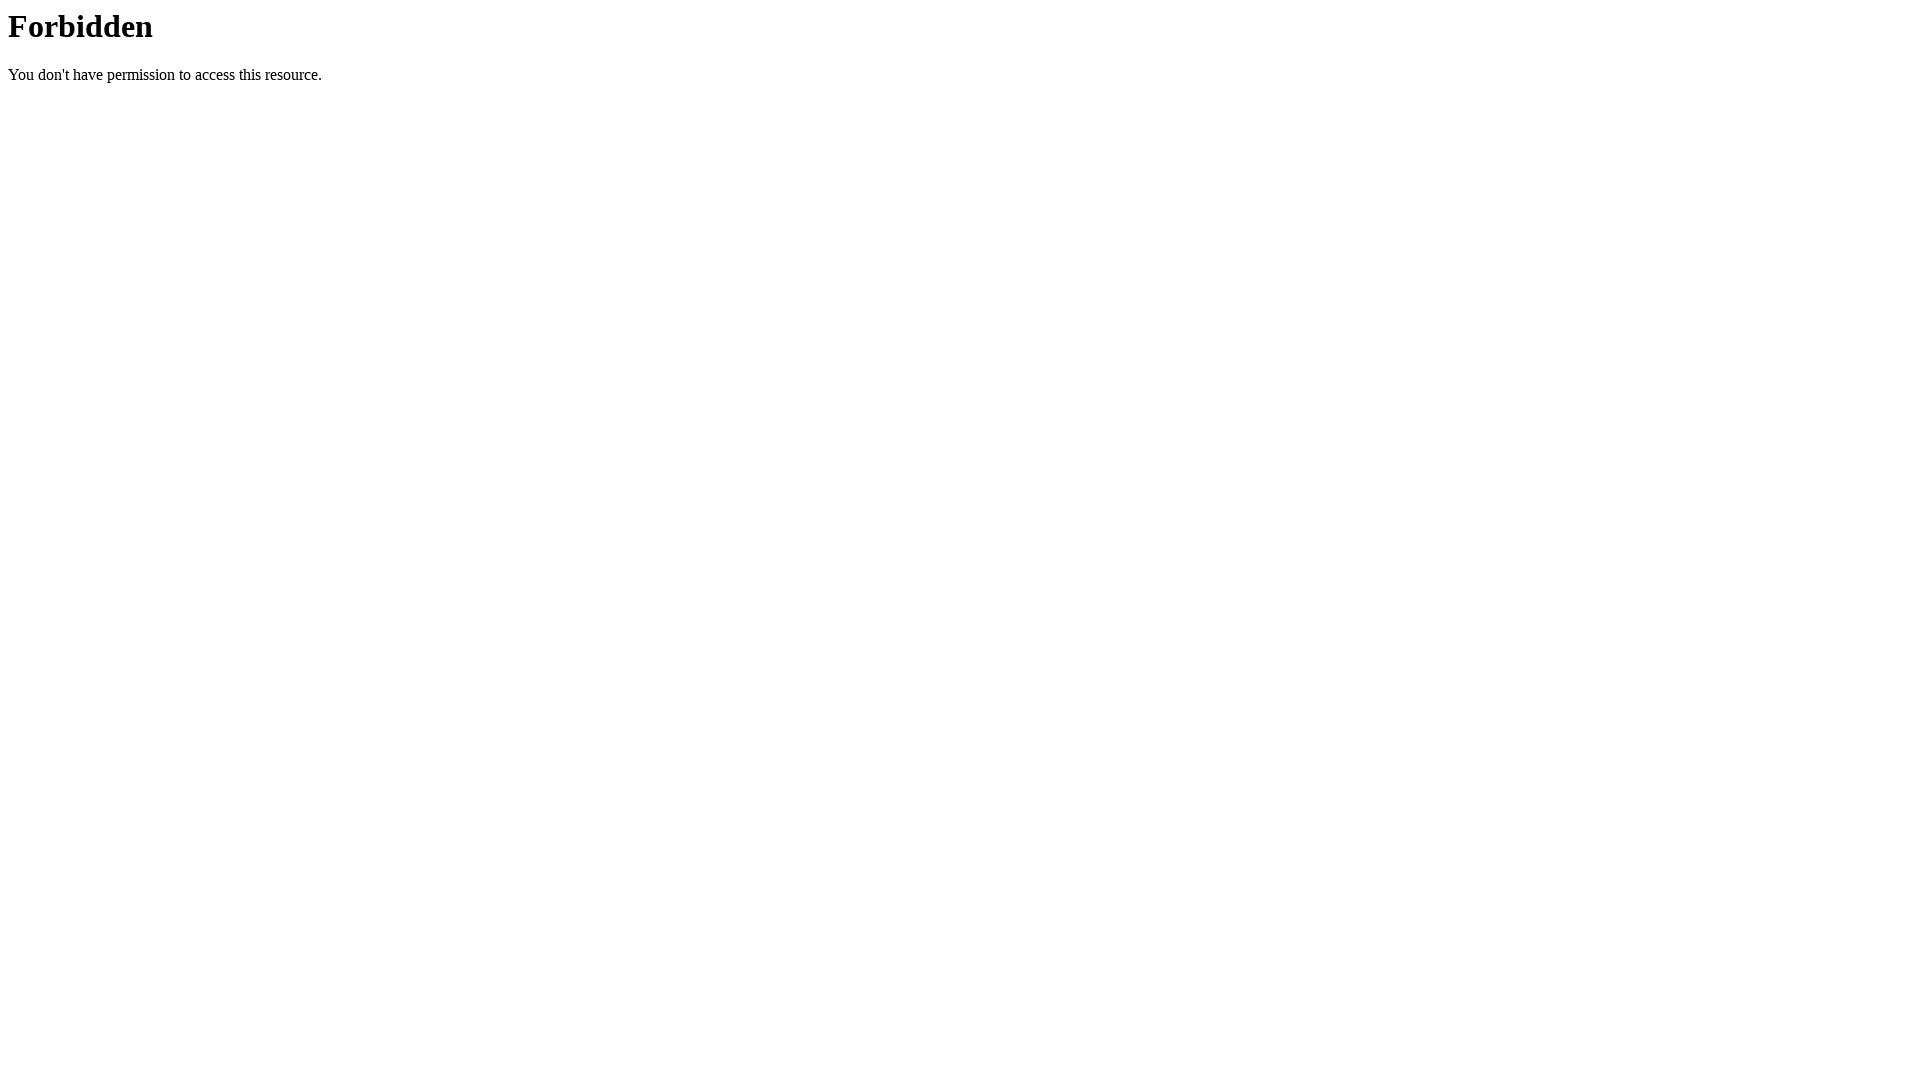